Tests adding a product review by navigating to a product, selecting a star rating, and submitting a comment with name and email on an e-commerce practice site.

Starting URL: https://practice.automationtesting.in/

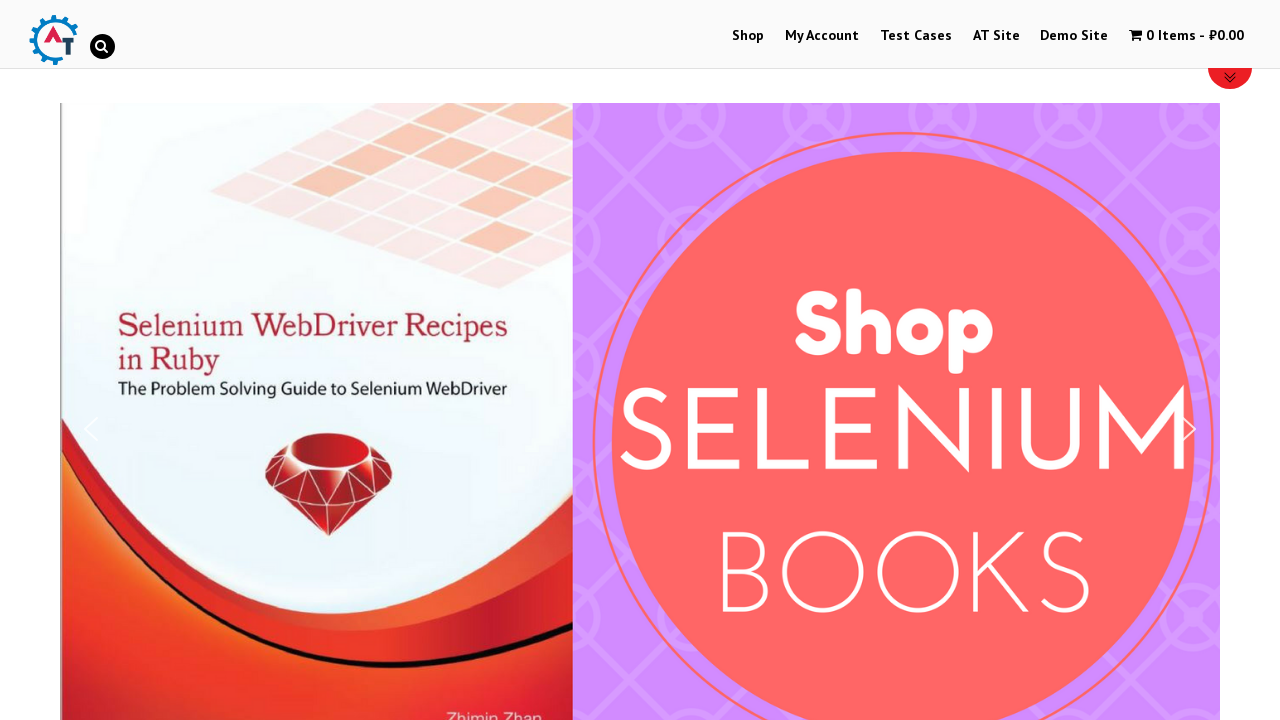

Scrolled down the page to reveal products
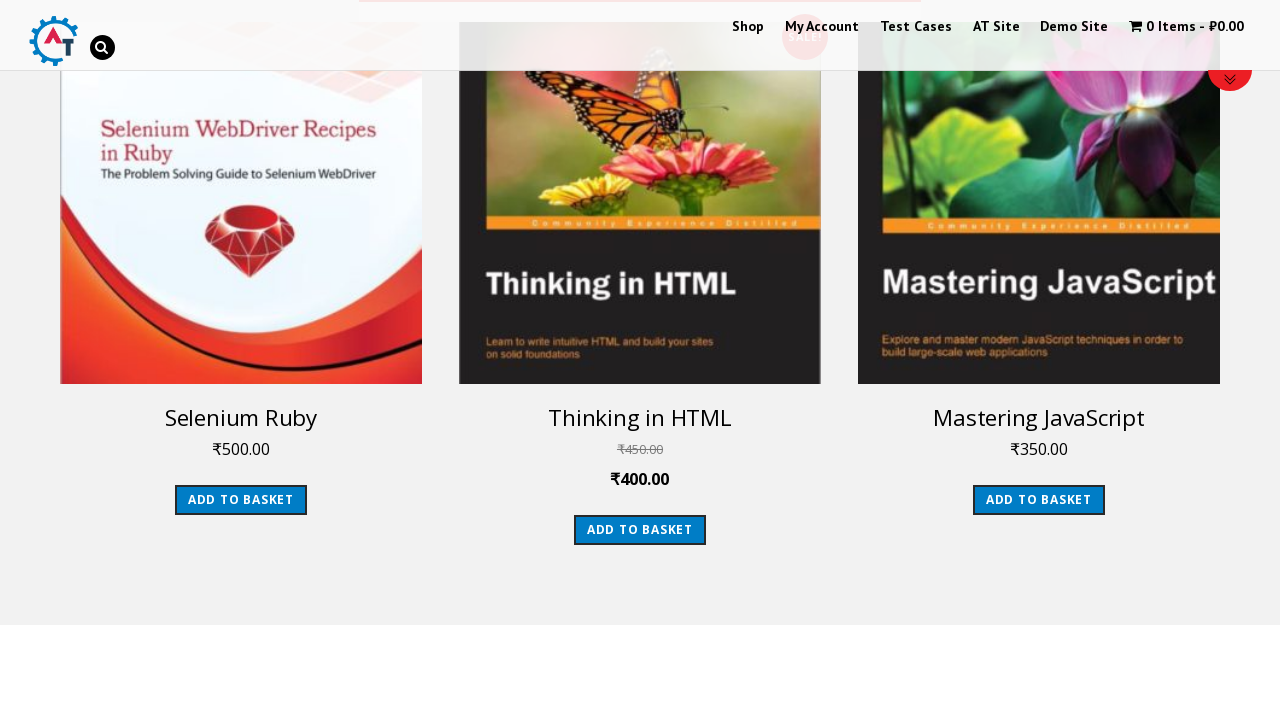

Clicked on the first product at (241, 203) on .woocommerce-LoopProduct-link
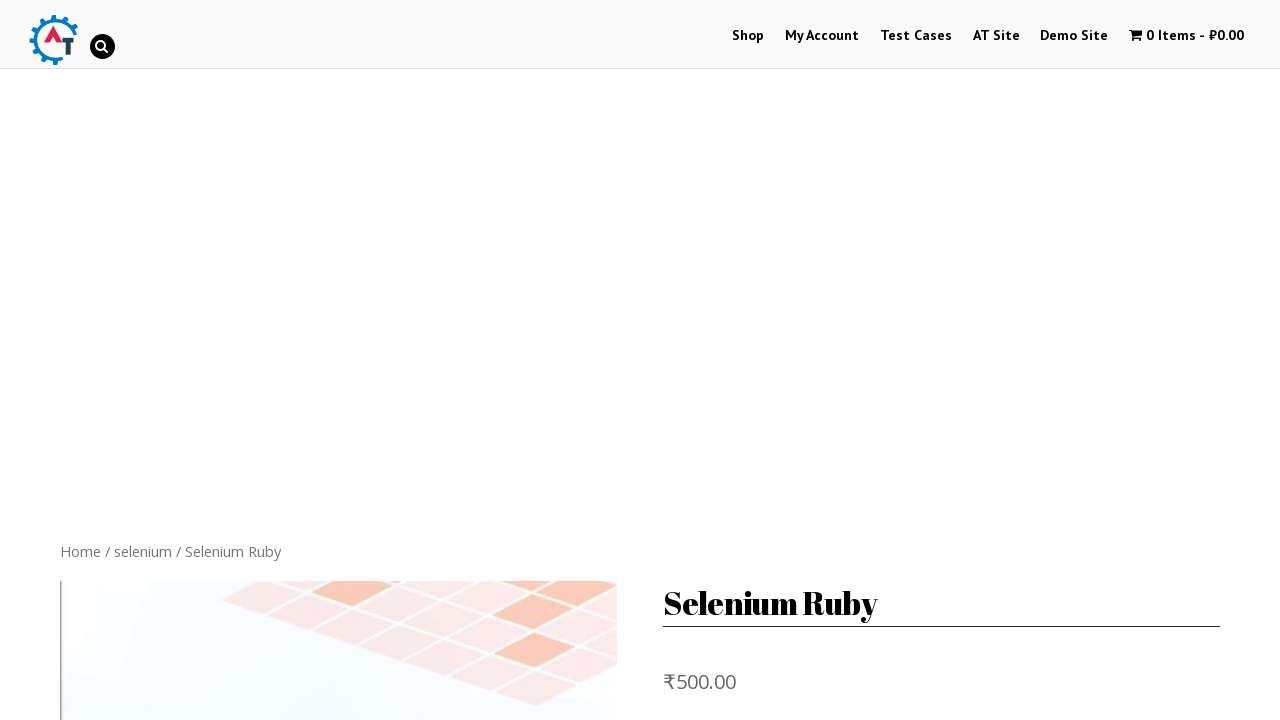

Clicked on the Reviews tab at (309, 360) on .reviews_tab
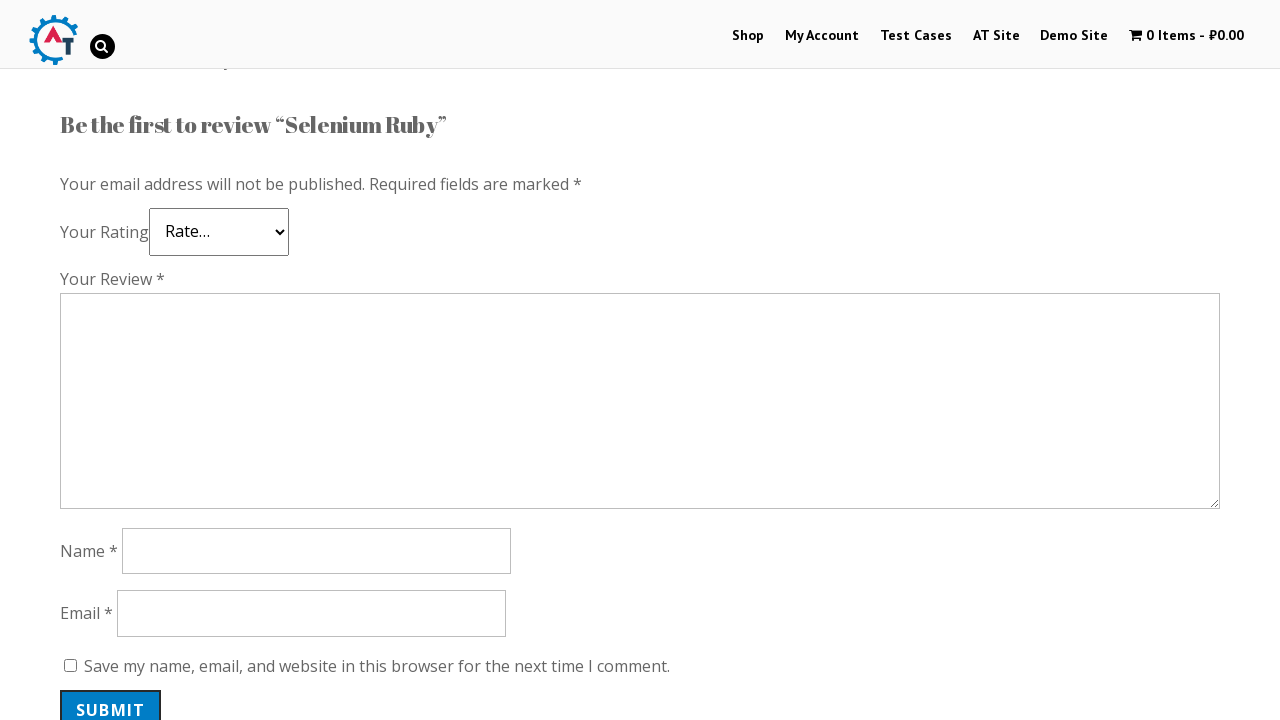

Selected 5-star rating for the review at (132, 250) on .star-5
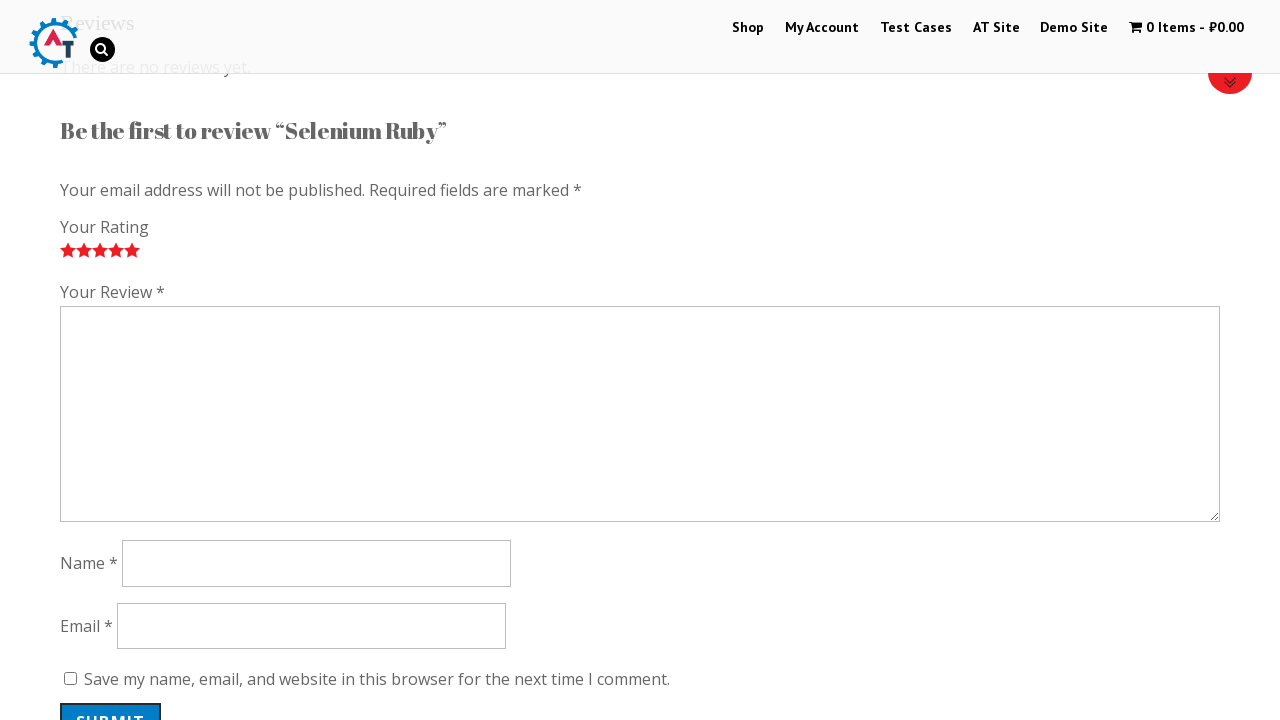

Filled comment field with 'Nice book!' on #comment
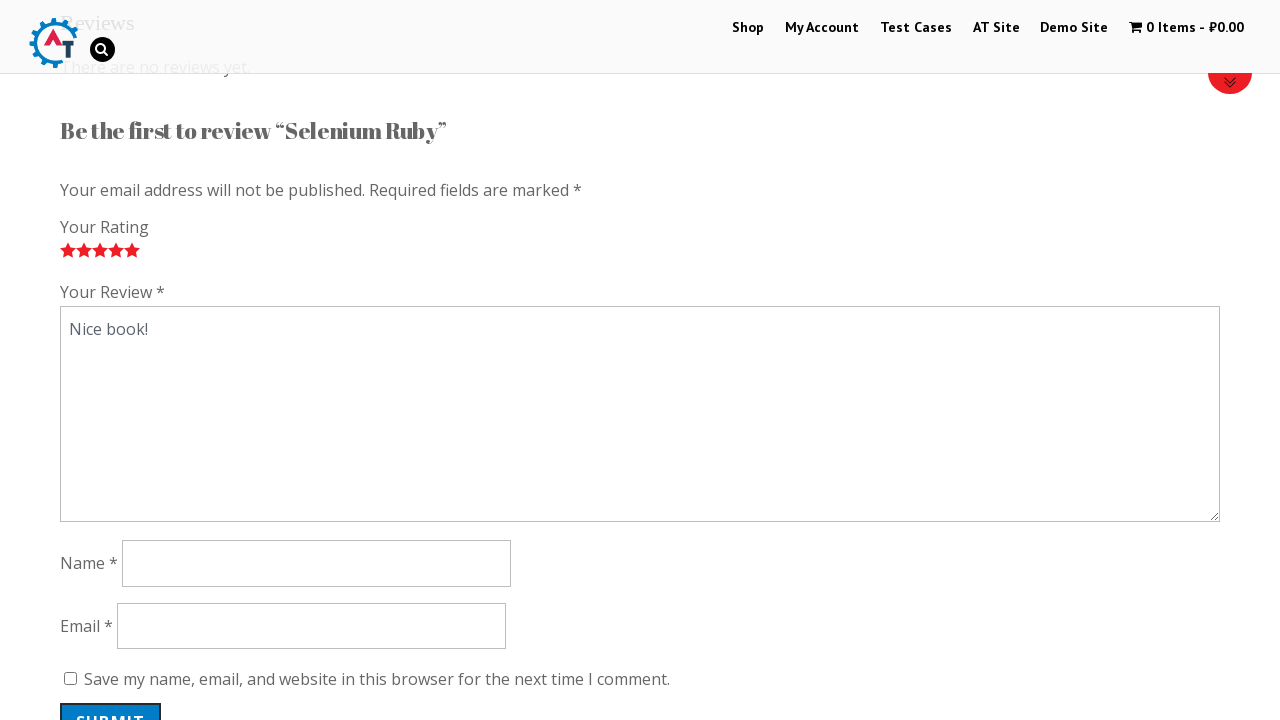

Filled author name field with 'TestReviewer' on #author
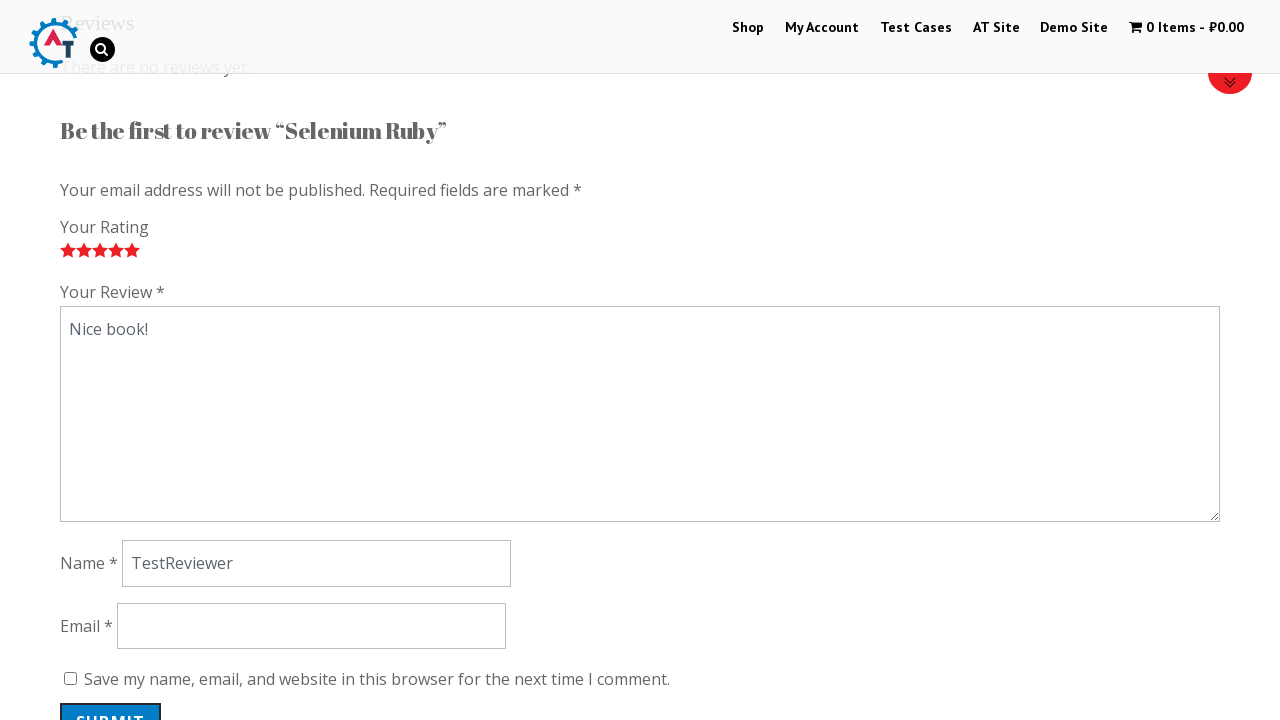

Filled email field with 'testreview2024@example.com' on #email
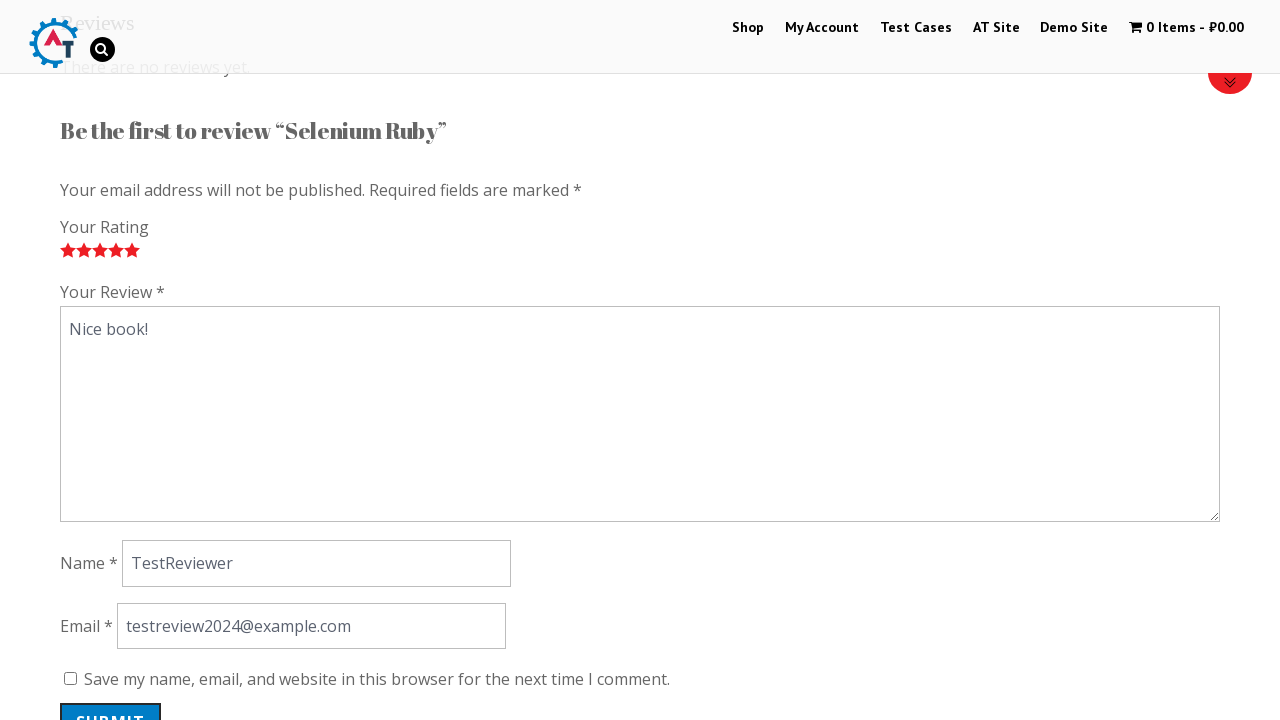

Clicked submit button to post the product review at (111, 700) on #submit
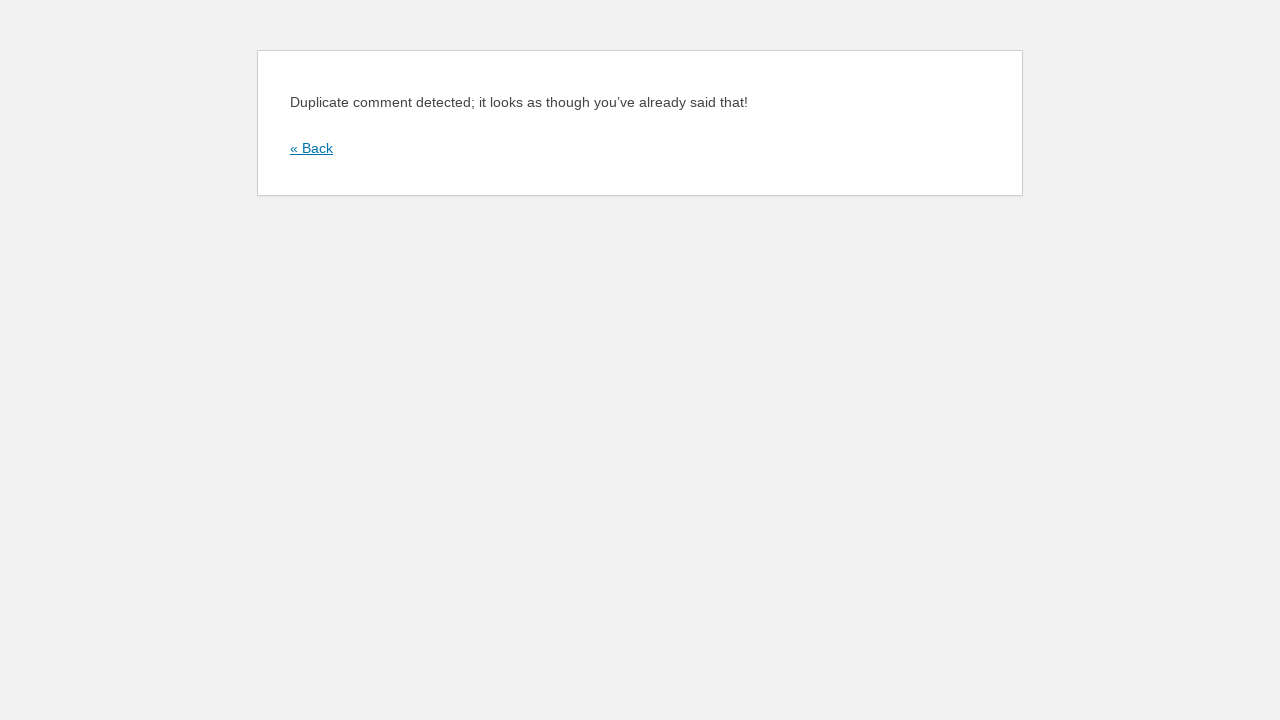

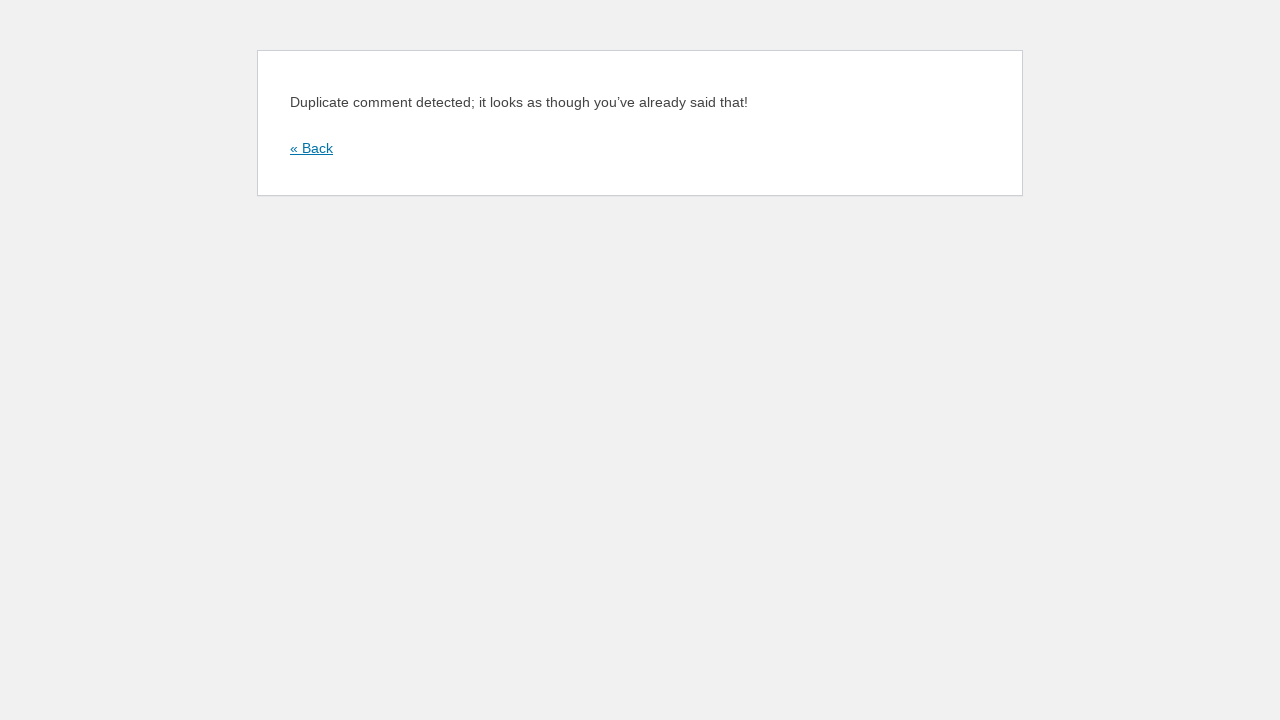